Verifies the selected state of a checkbox input element

Starting URL: https://www.selenium.dev/selenium/web/inputs.html

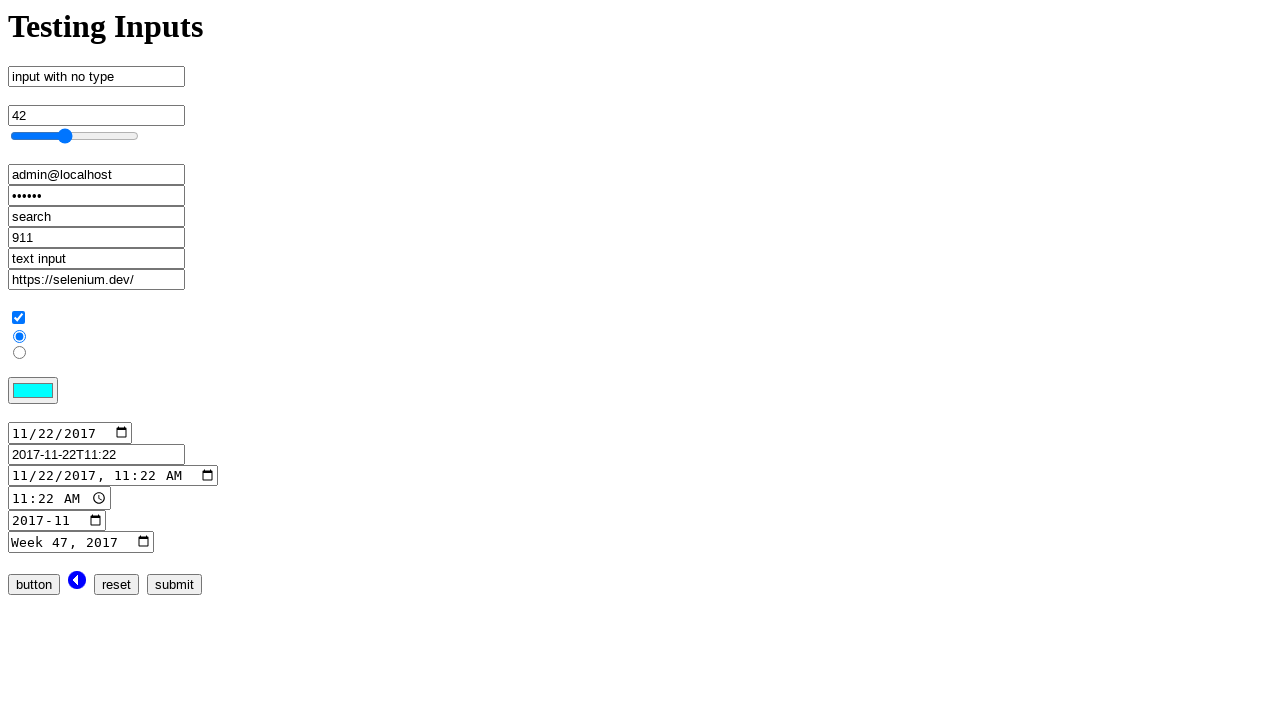

Navigated to inputs.html page
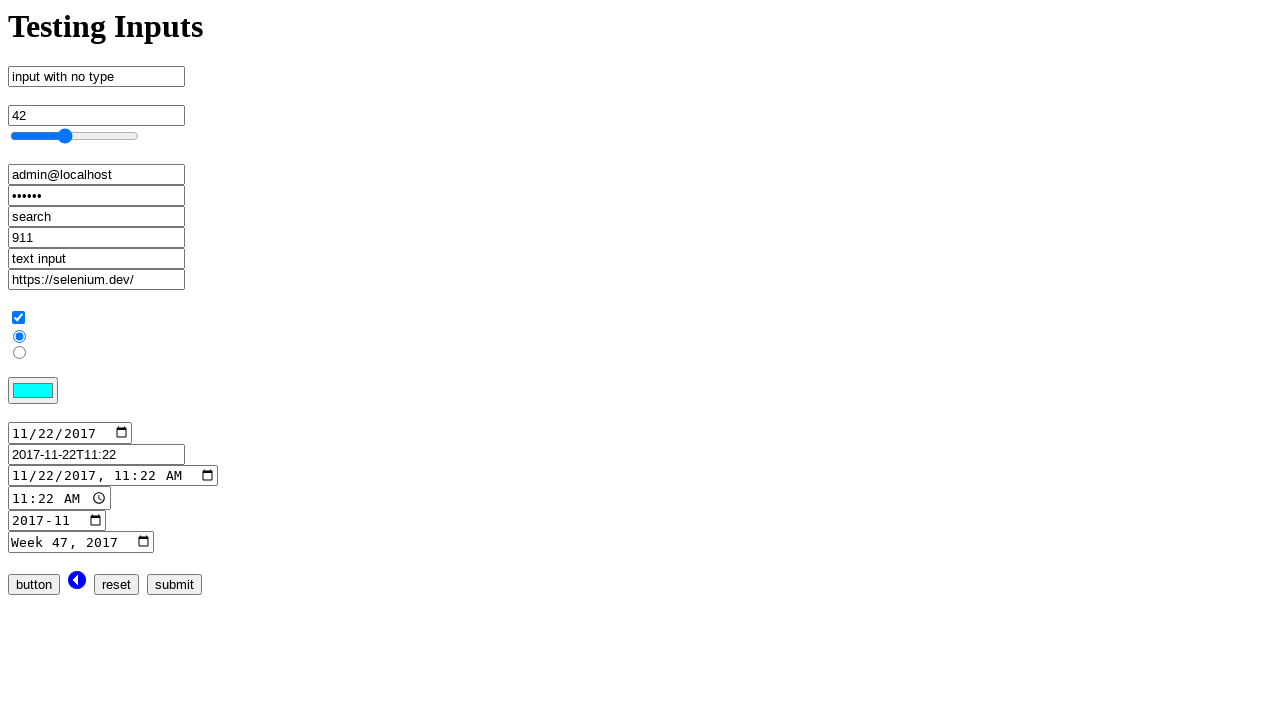

Located checkbox input element
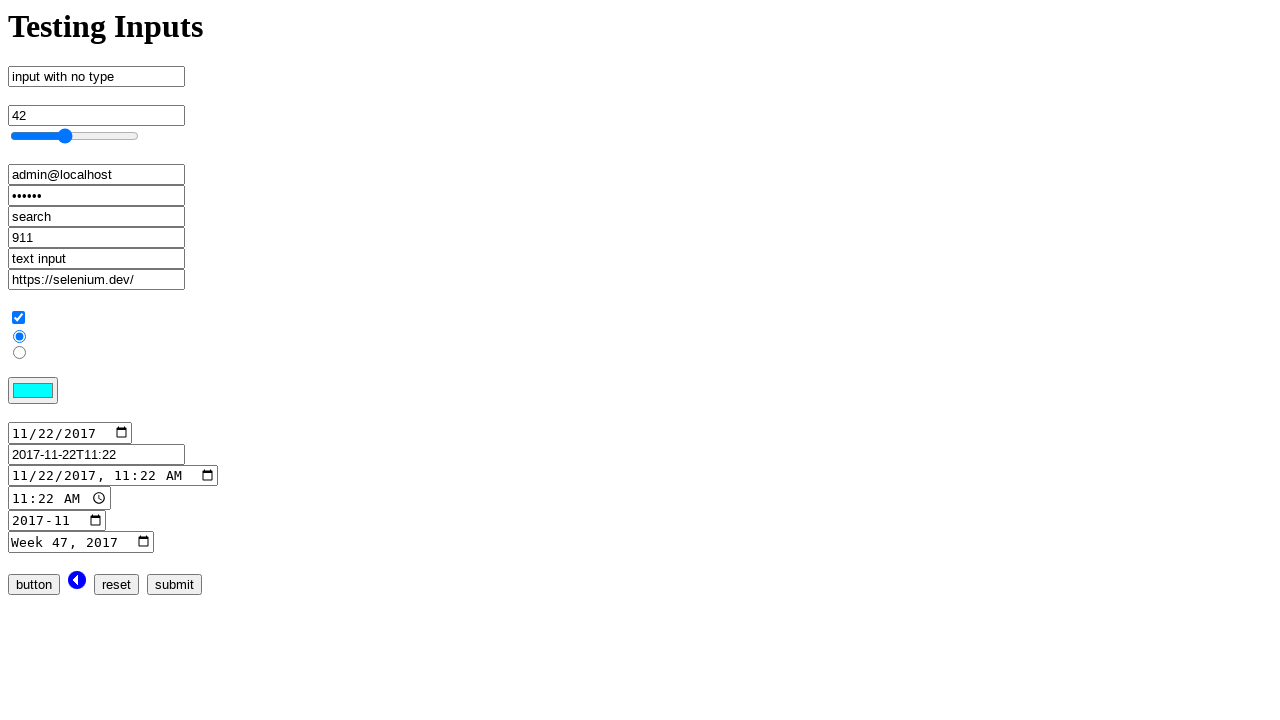

Retrieved checkbox selected state
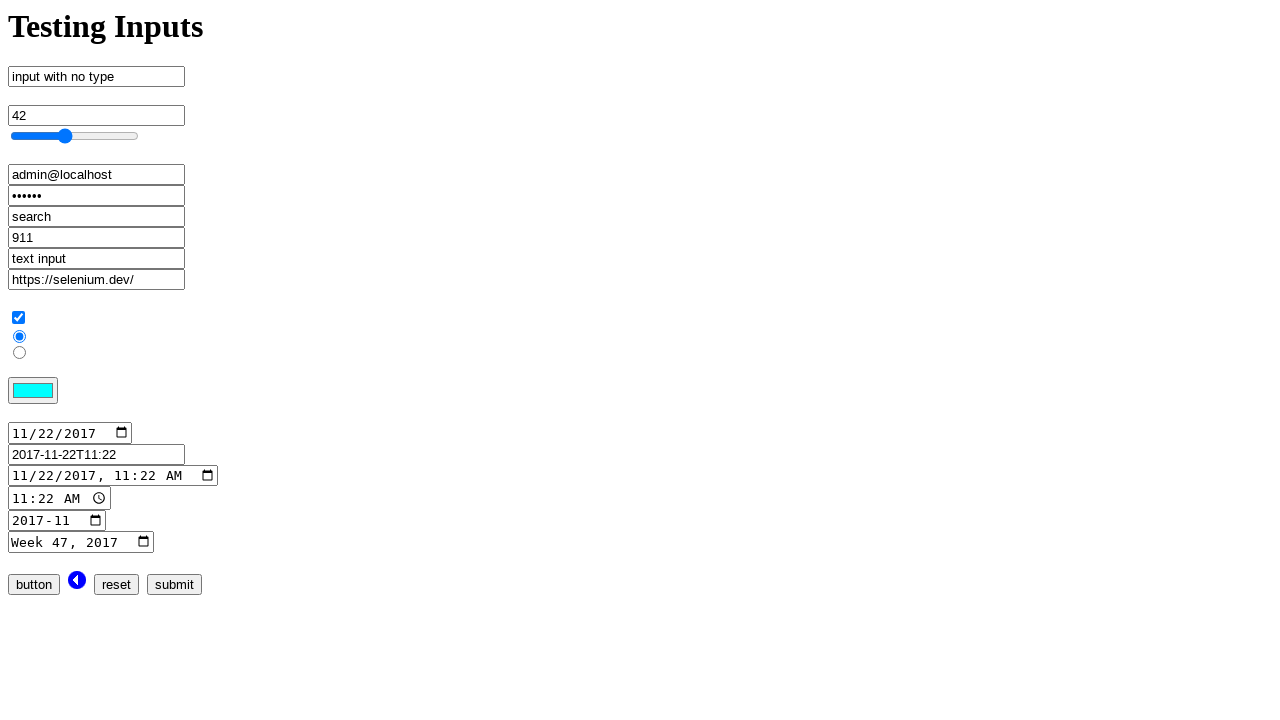

Verified checkbox selected status: True
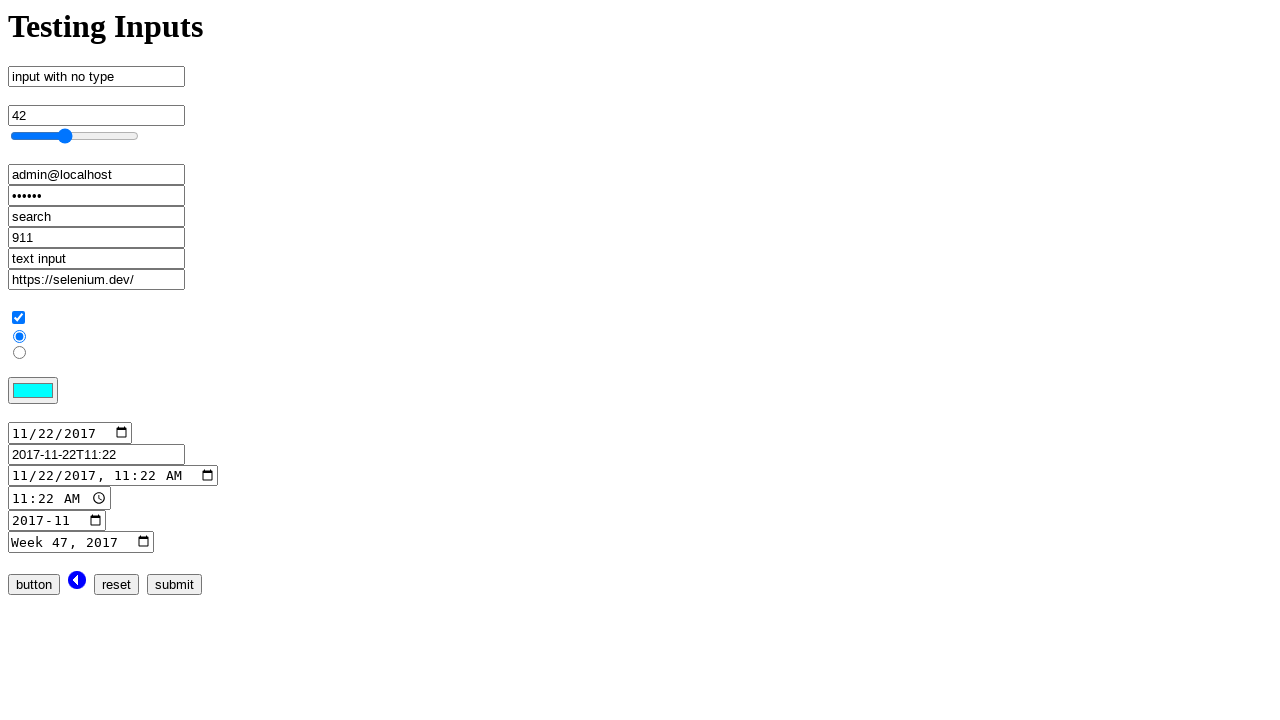

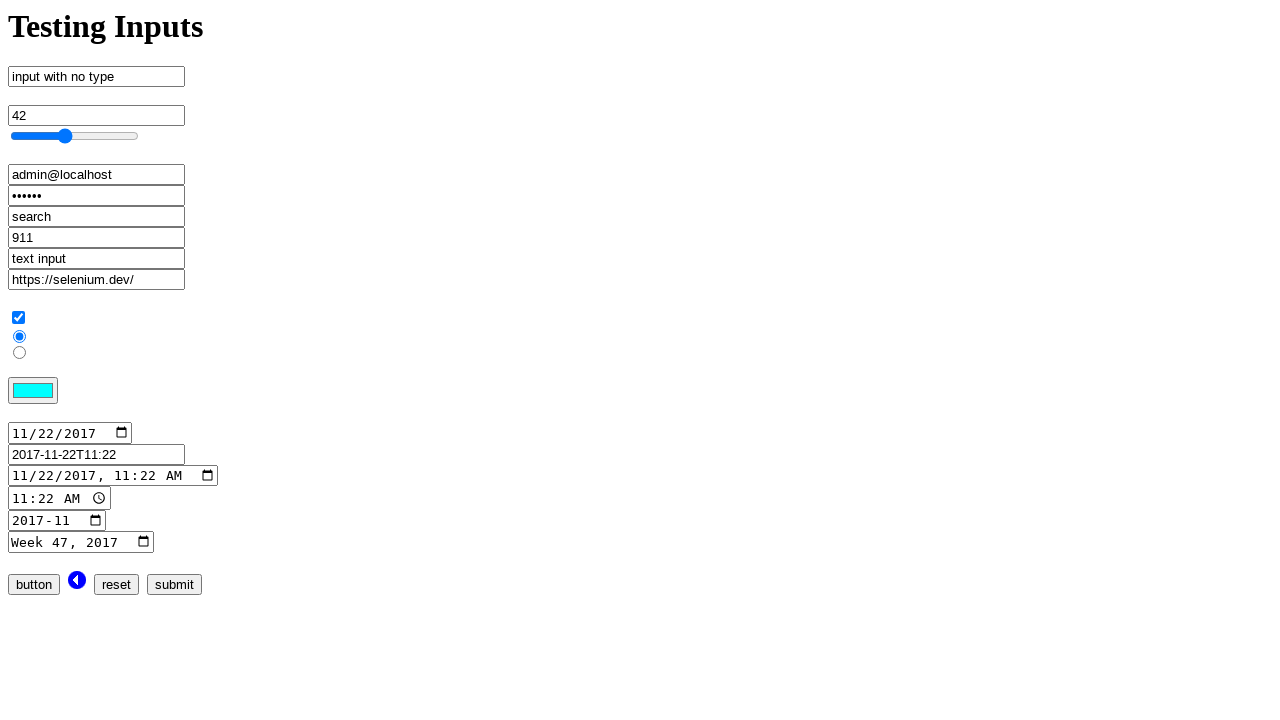